Tests radio button functionality by clicking each radio button and verifying it becomes selected.

Starting URL: https://kristinek.github.io/site/examples/actions

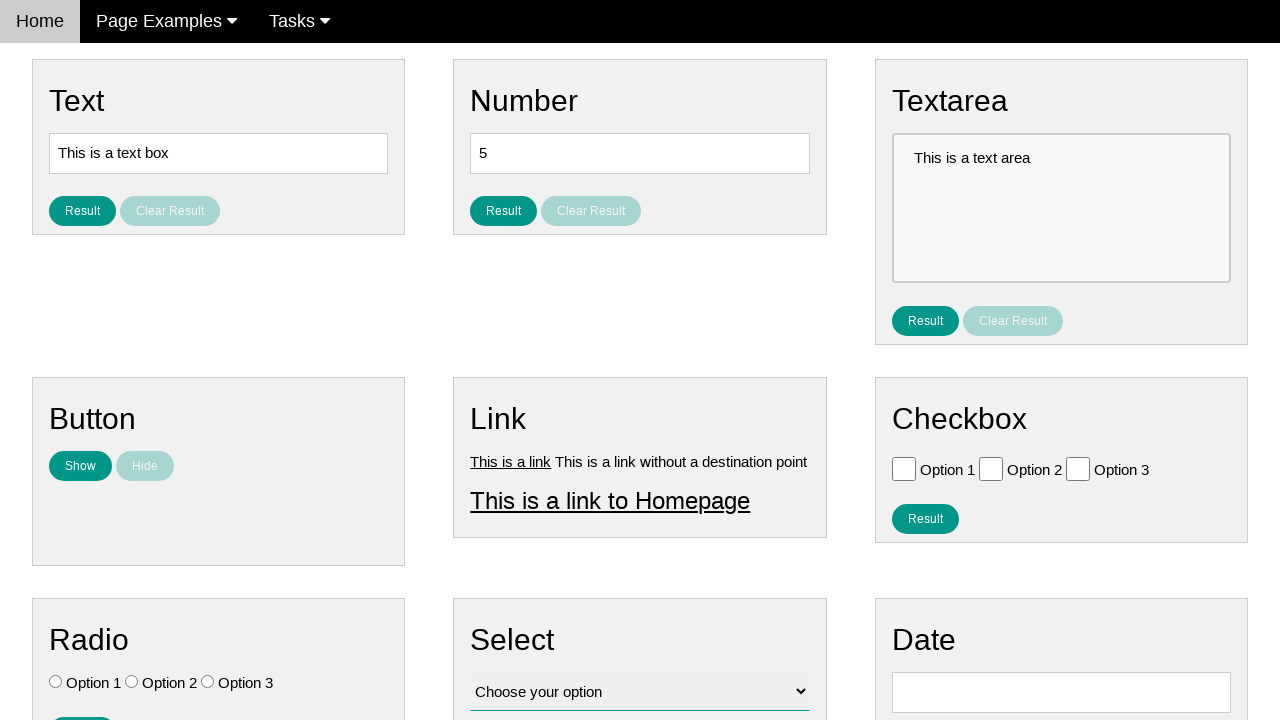

Navigated to radio button example page
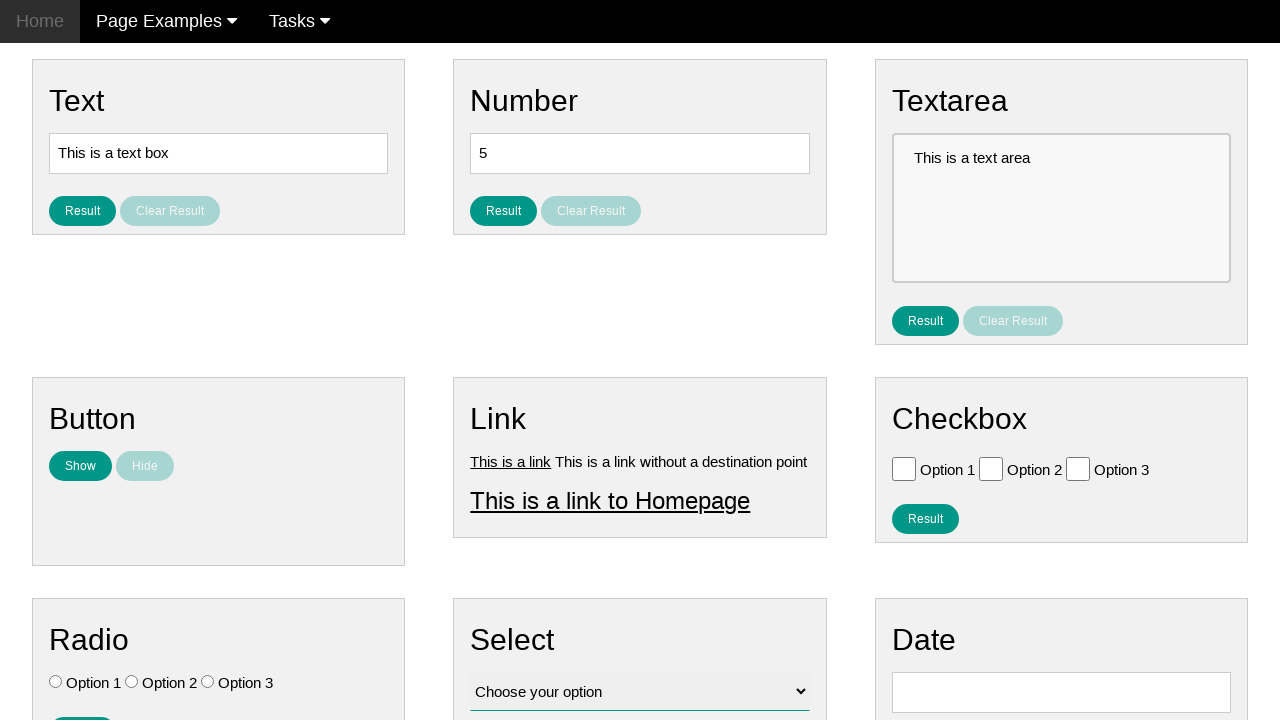

Located all radio buttons on the page
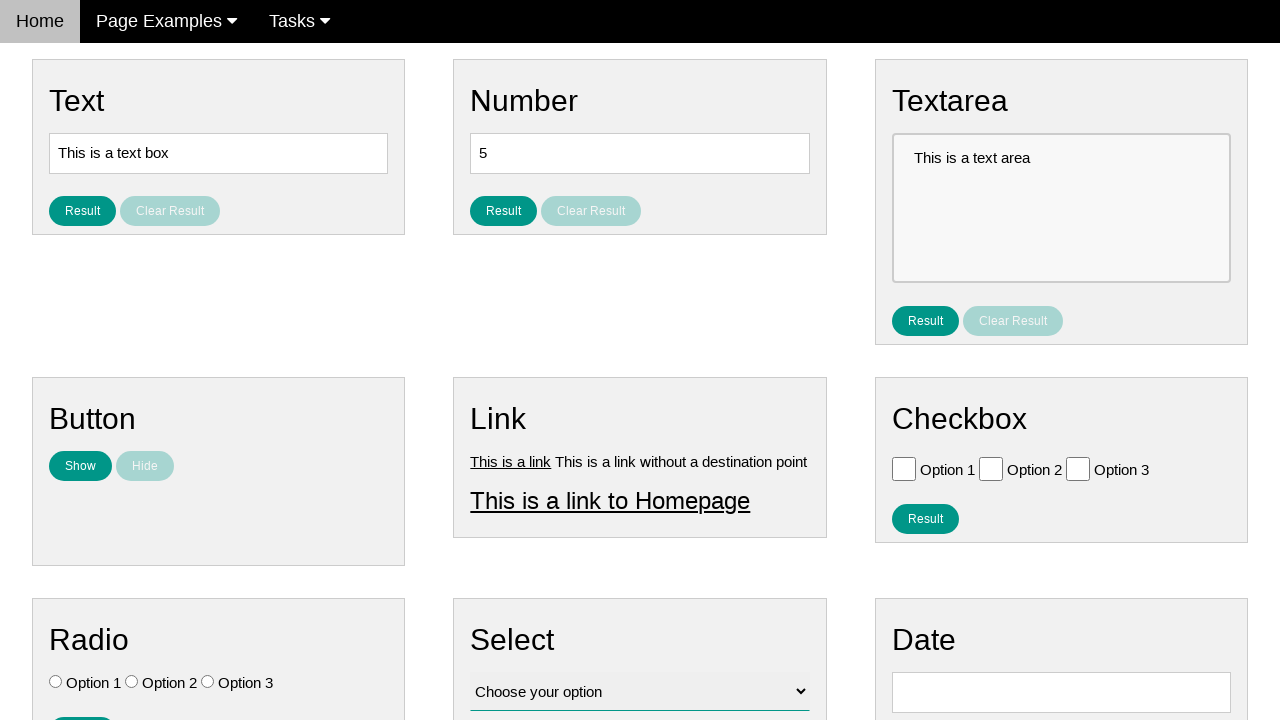

Found 3 radio buttons
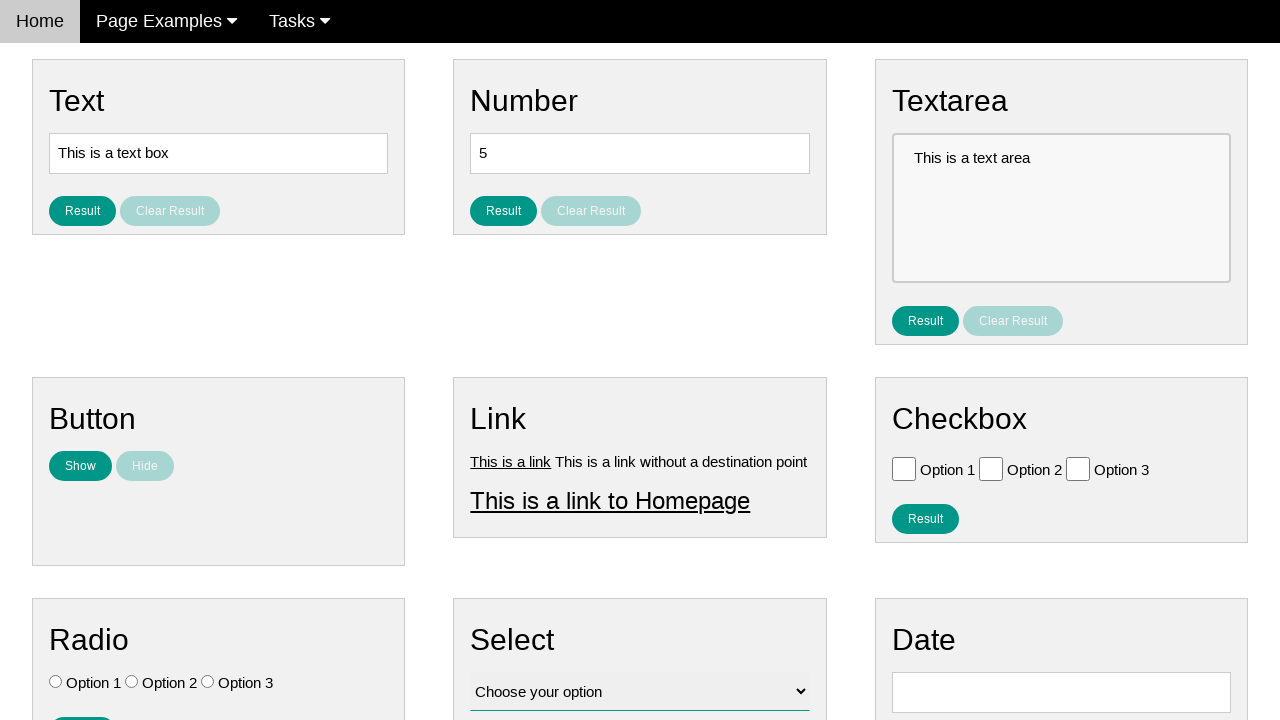

Located radio button 1
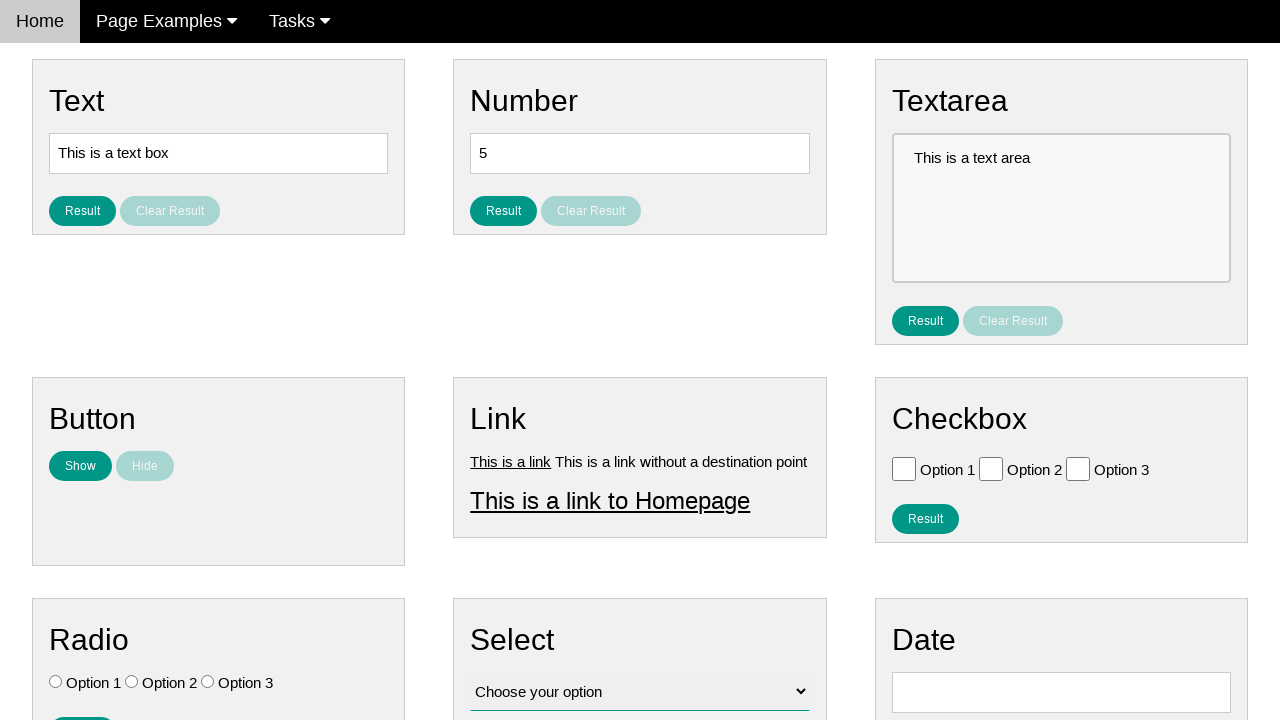

Clicked radio button 1 and verified it is selected at (56, 682) on input[type='radio'] >> nth=0
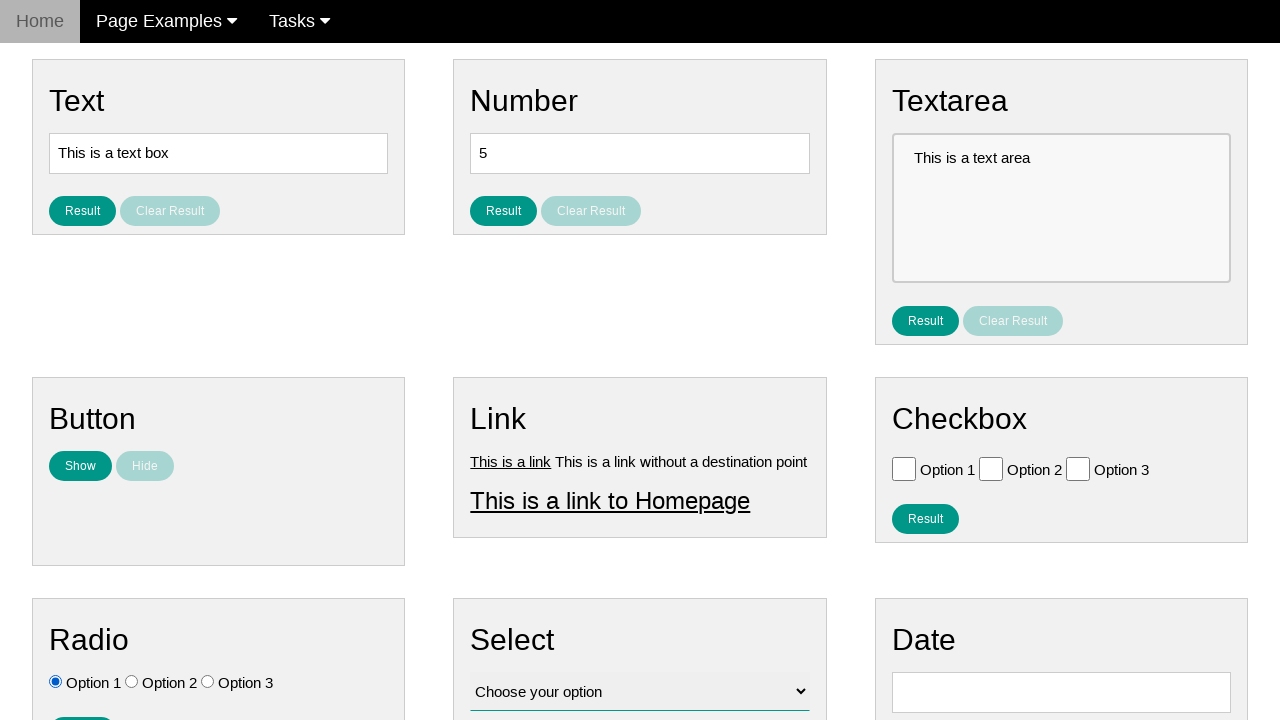

Located radio button 2
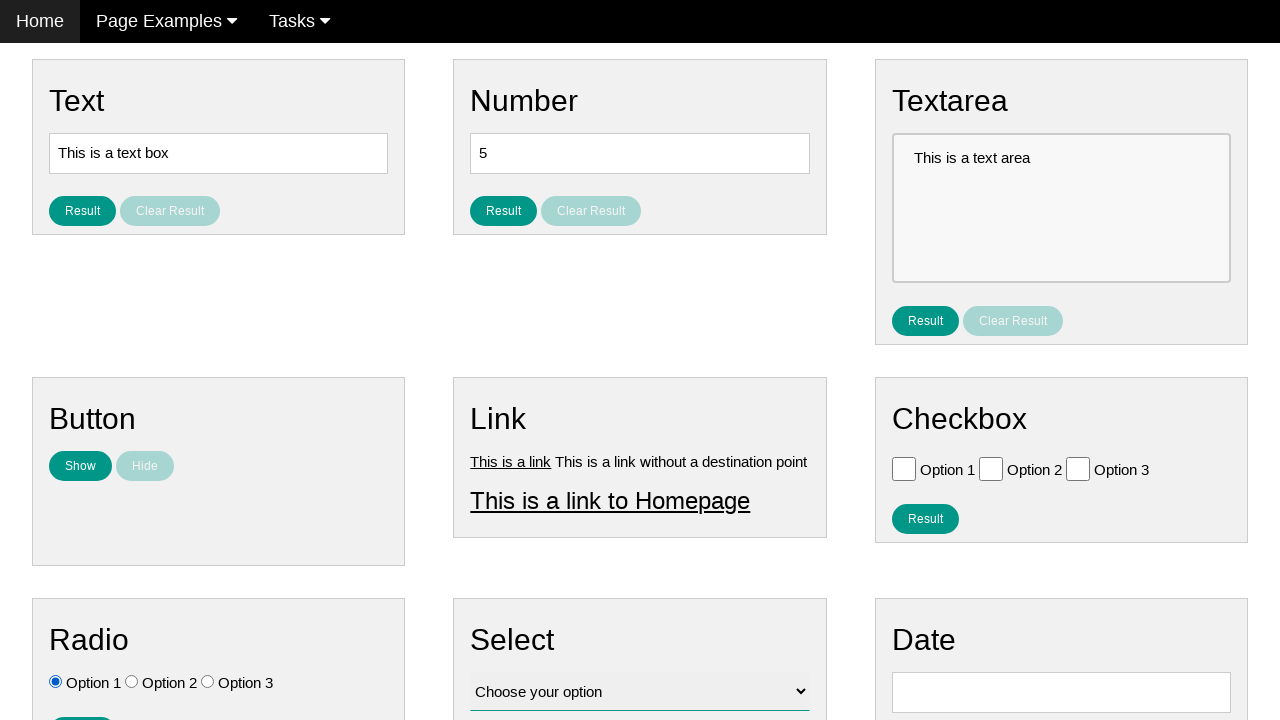

Clicked radio button 2 and verified it is selected at (132, 682) on input[type='radio'] >> nth=1
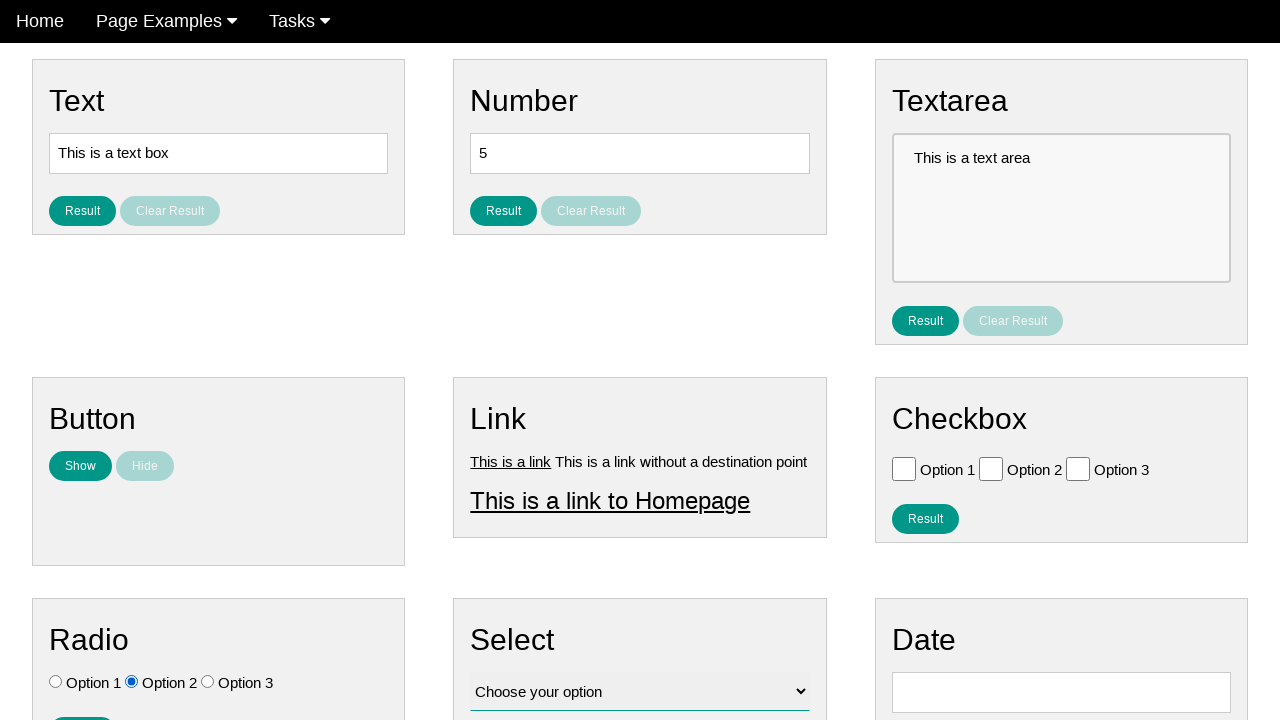

Located radio button 3
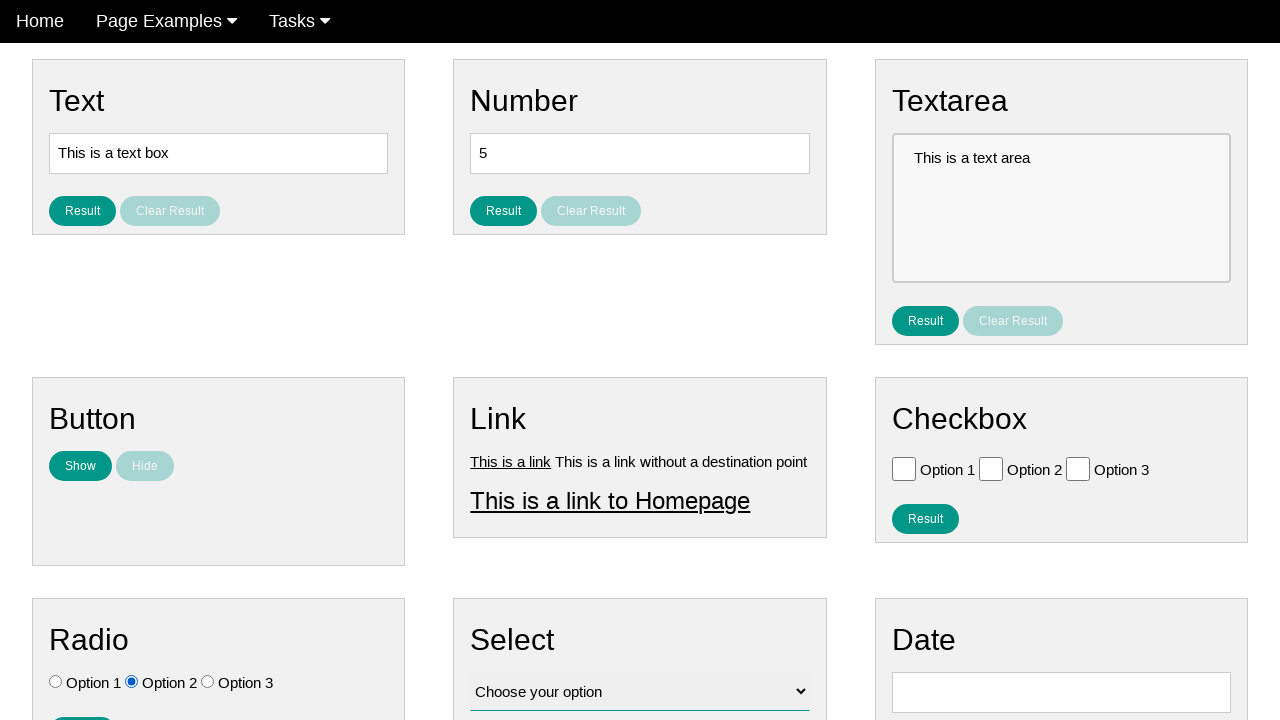

Clicked radio button 3 and verified it is selected at (208, 682) on input[type='radio'] >> nth=2
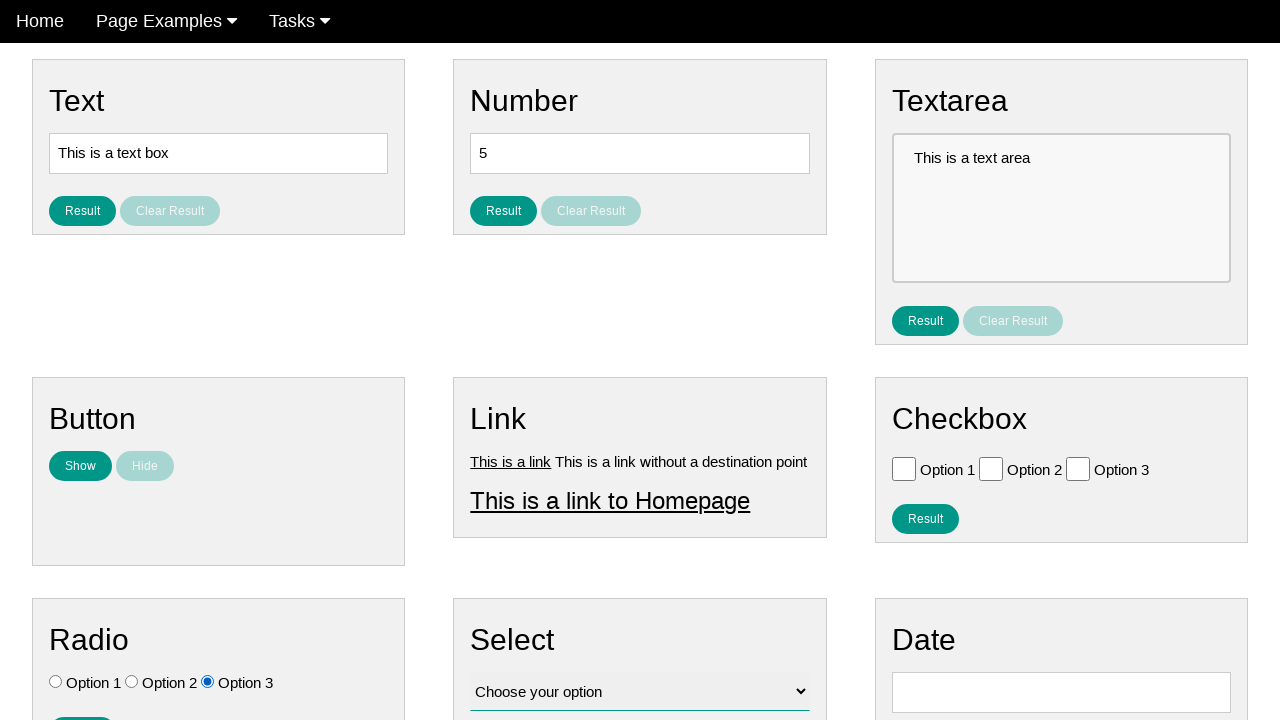

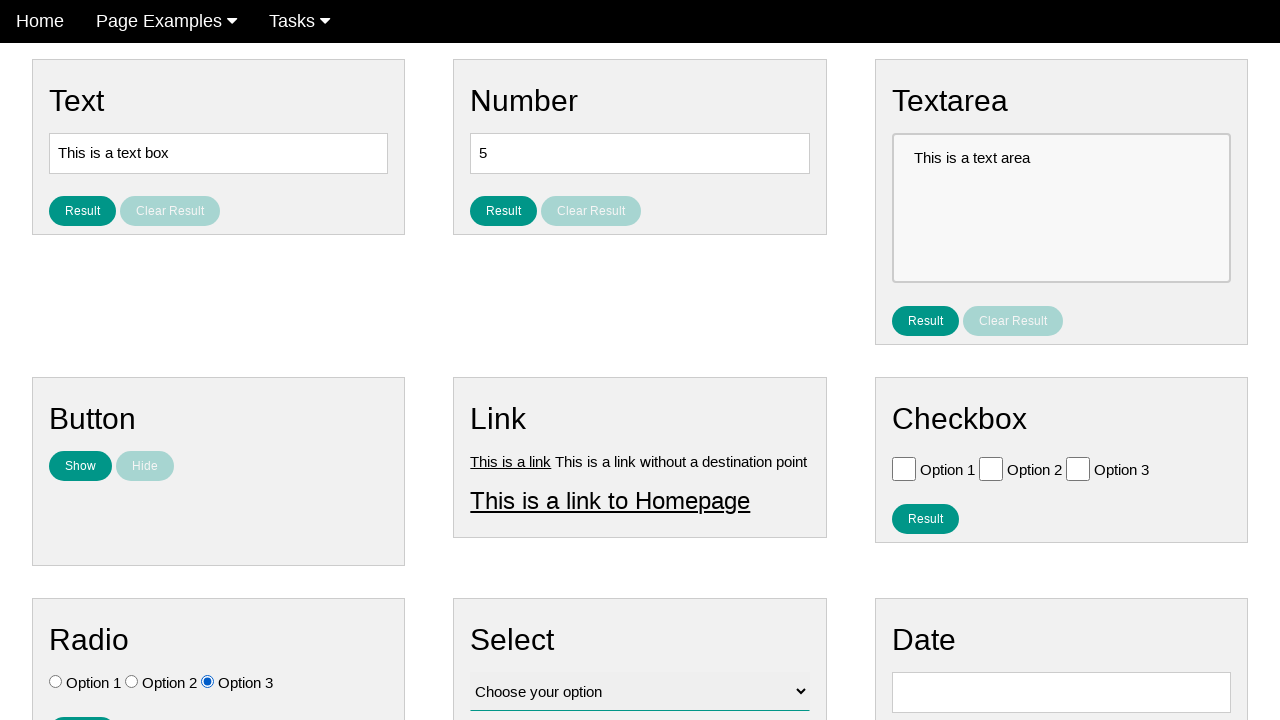